Tests the display status of various form elements and fills in values for visible elements

Starting URL: https://automationfc.github.io/basic-form/index.html

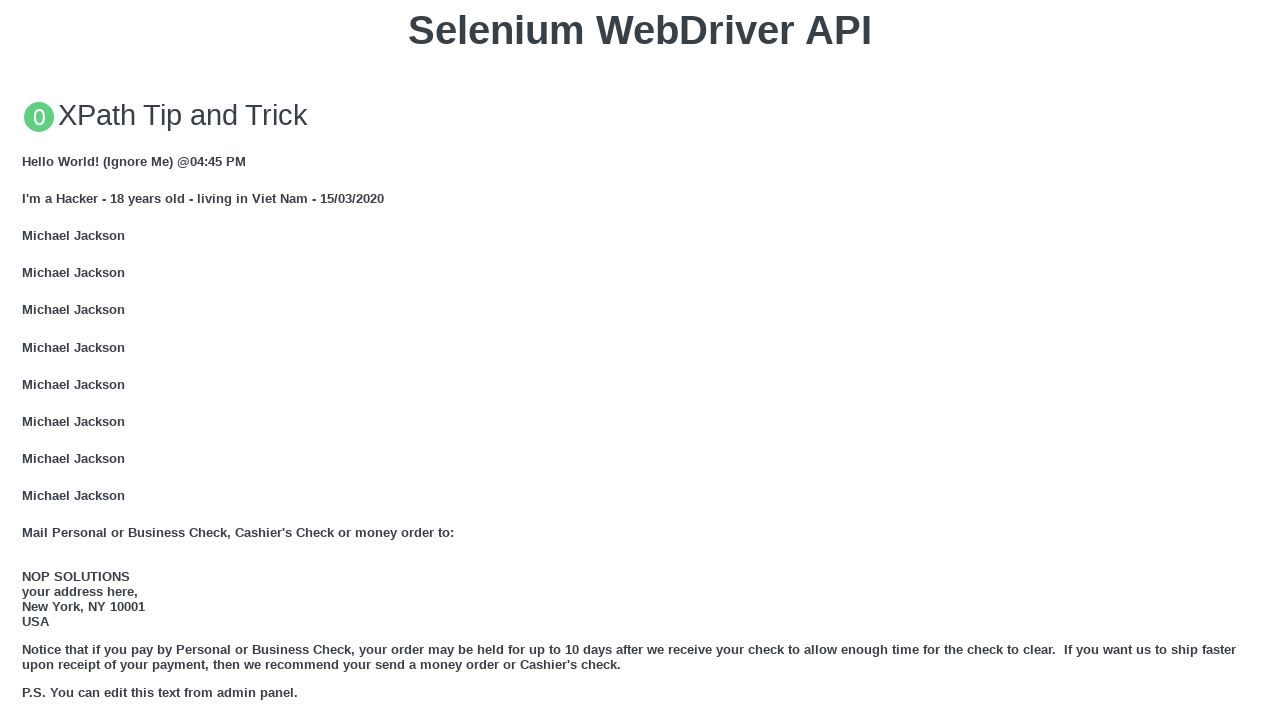

Email field is visible
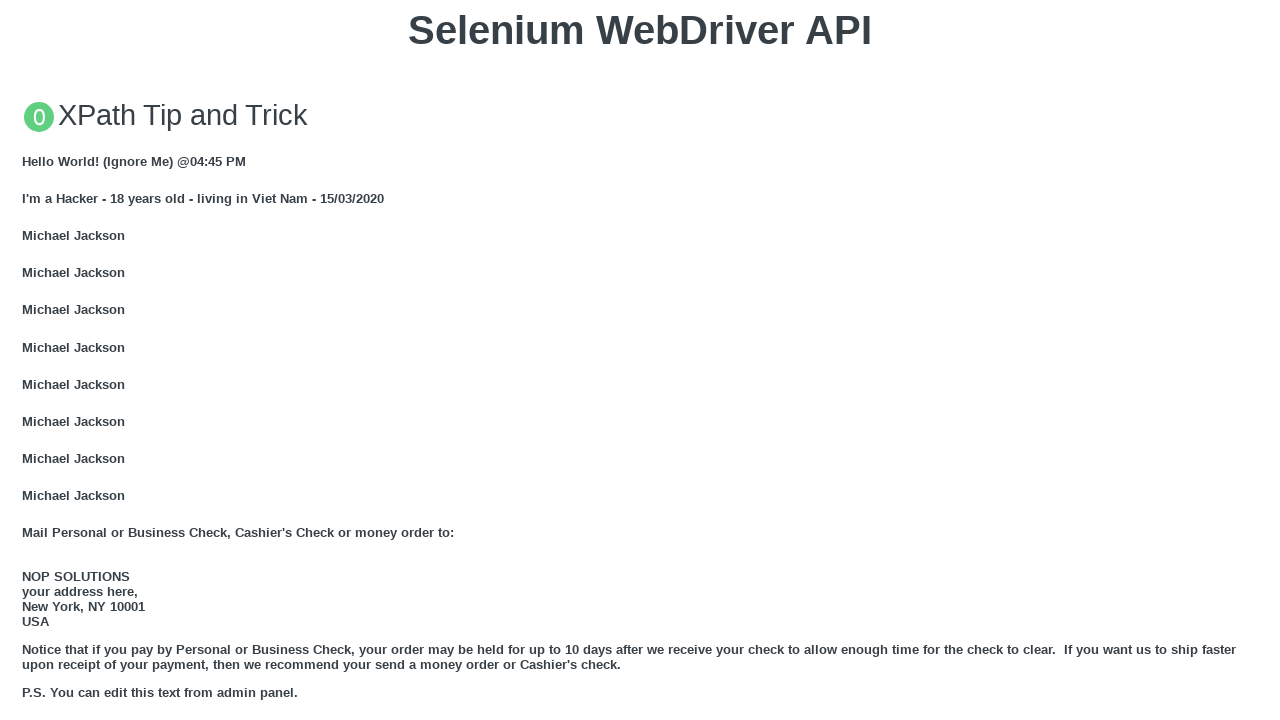

Filled email field with 'Automation Testing' on input[id='mail']
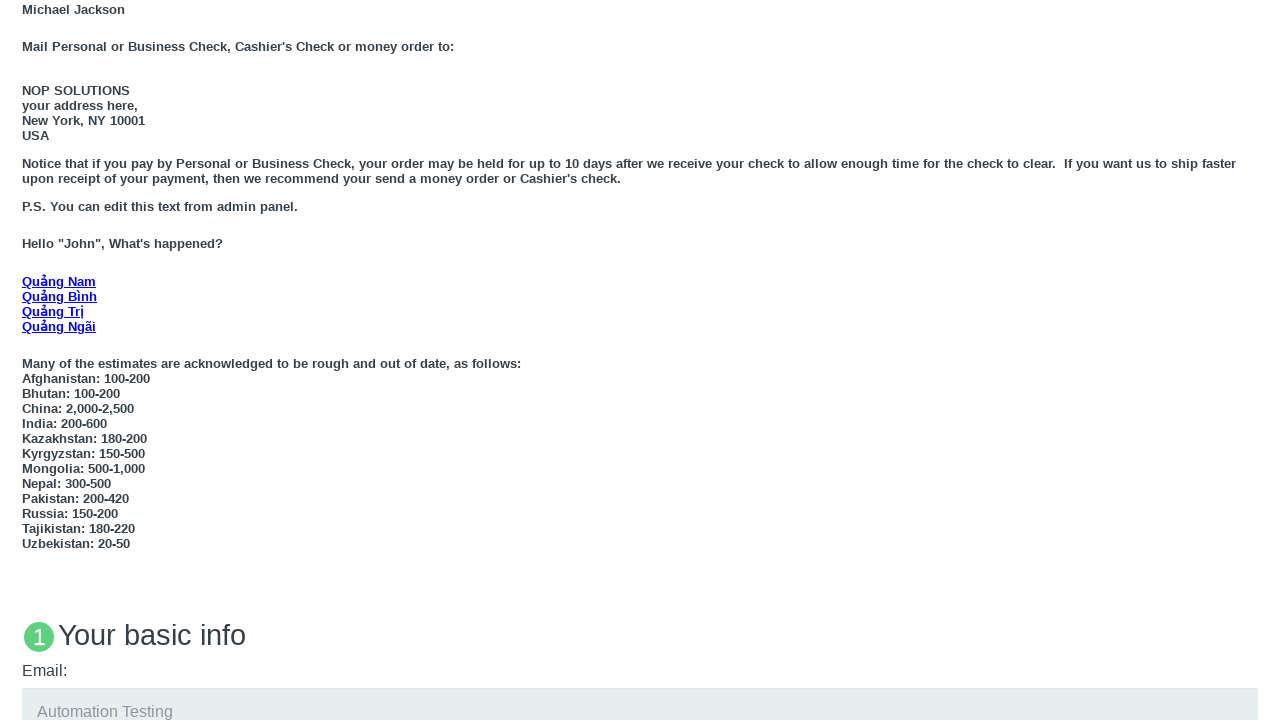

Under 18 radio button is visible
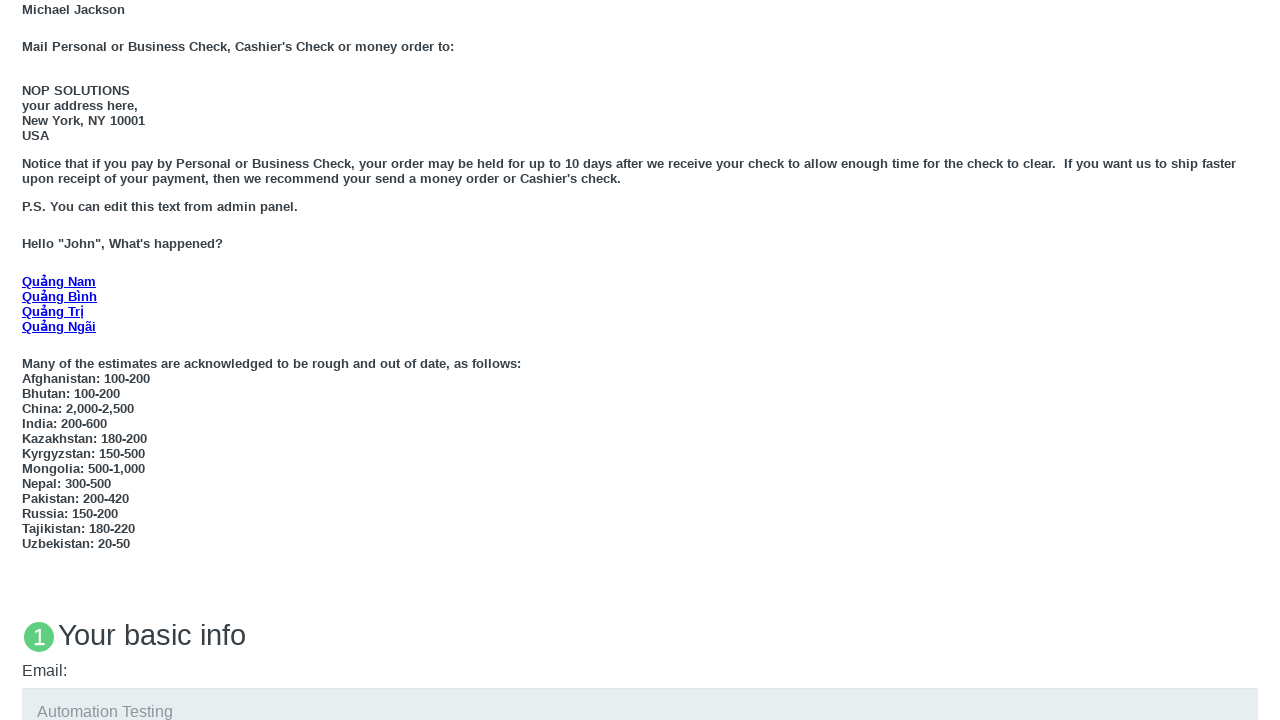

Clicked Under 18 radio button at (28, 360) on input[id='under_18']
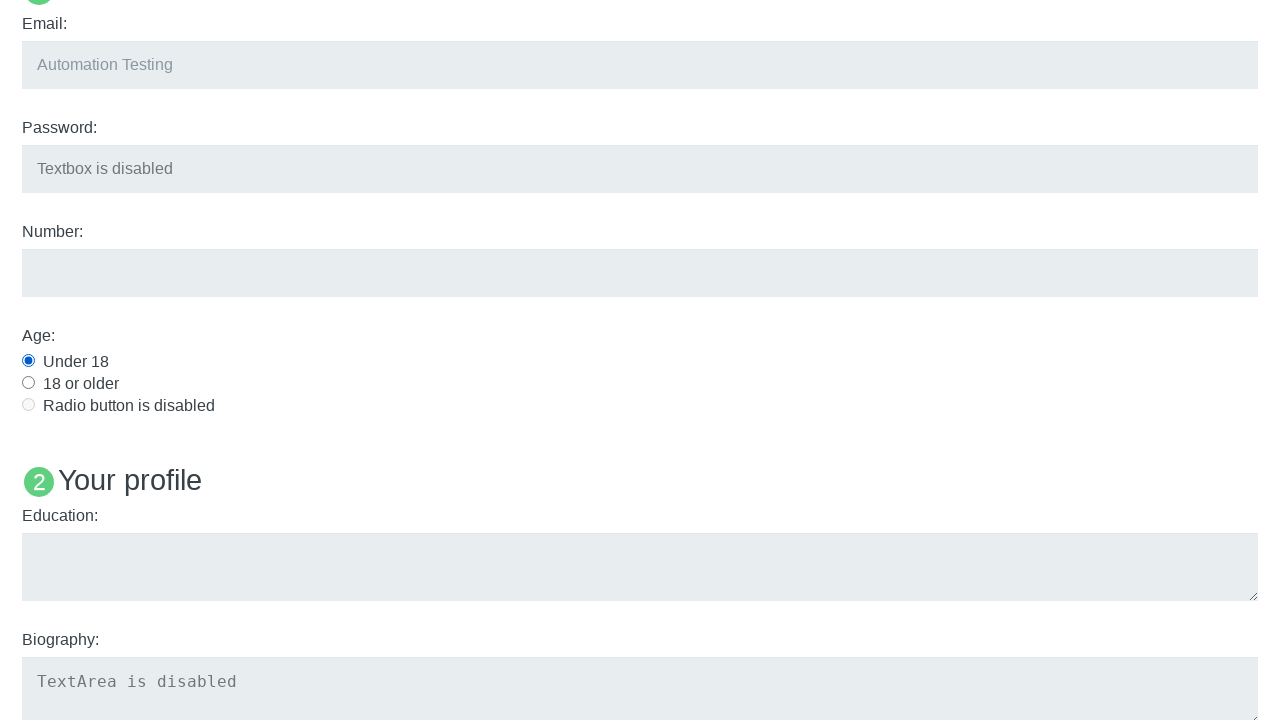

Education textarea is visible
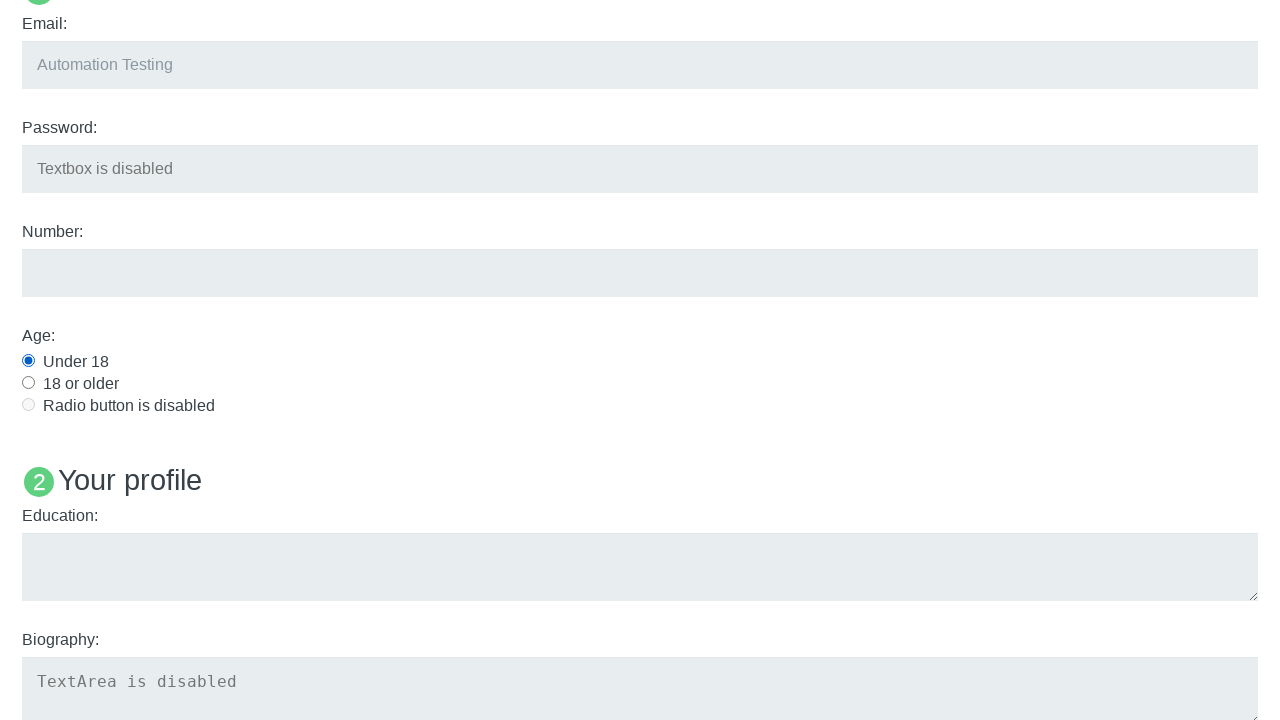

Filled education textarea with 'Automation Testing' on textarea#edu
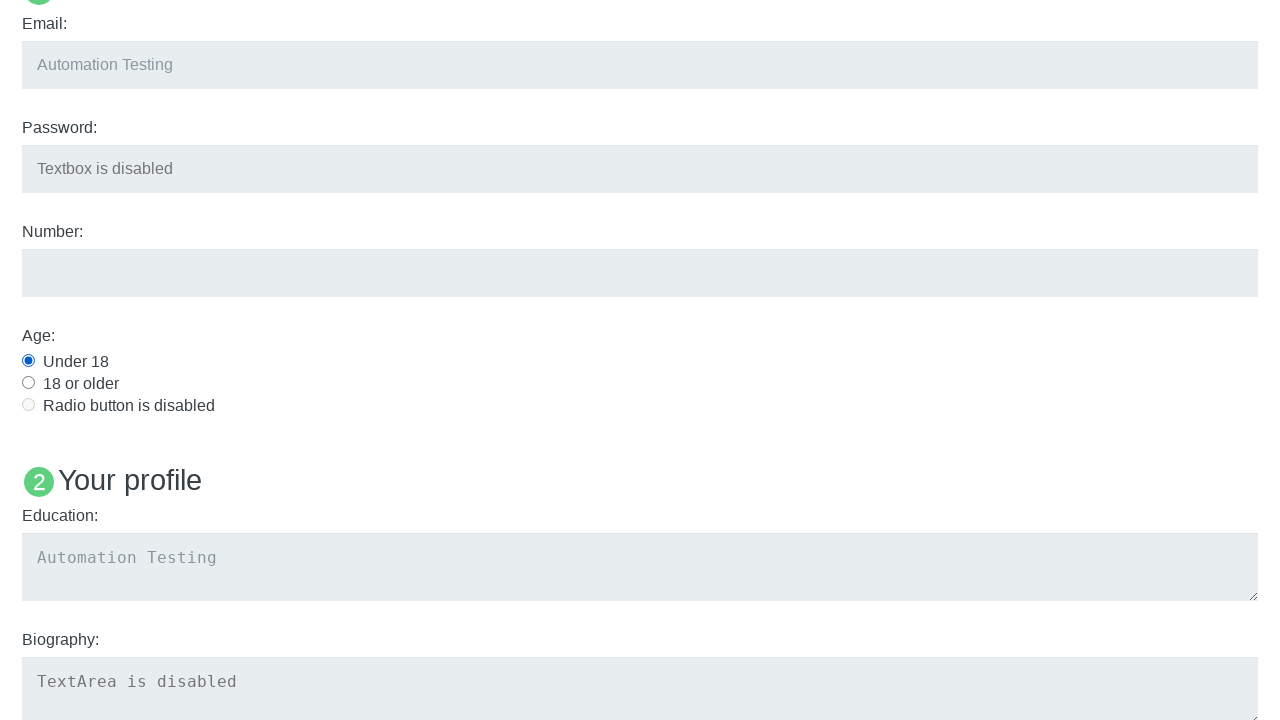

Checked visibility of User5 element
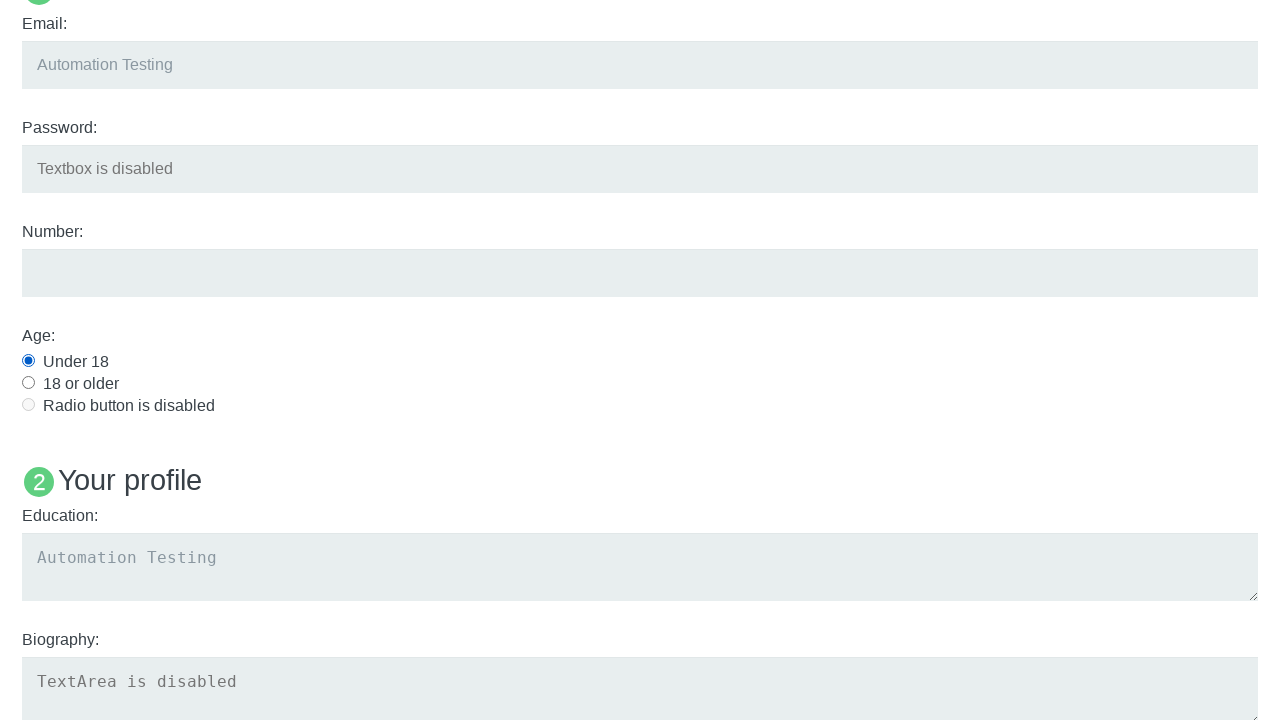

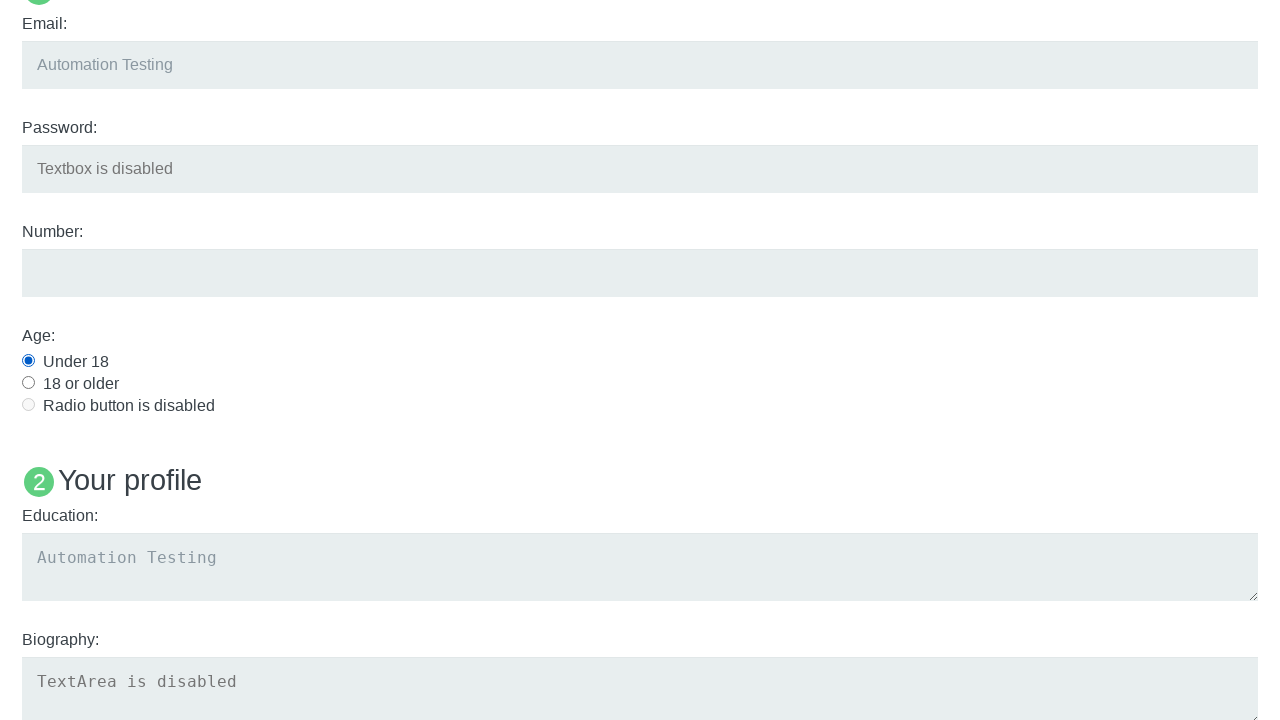